Tests dropdown functionality within nested iframes on W3Schools by switching to the correct iframe, interacting with a car selection dropdown, and verifying selection options work correctly by visible text, value, and index.

Starting URL: http://www.w3schools.com/tags/tryit.asp?filename=tryhtml_select

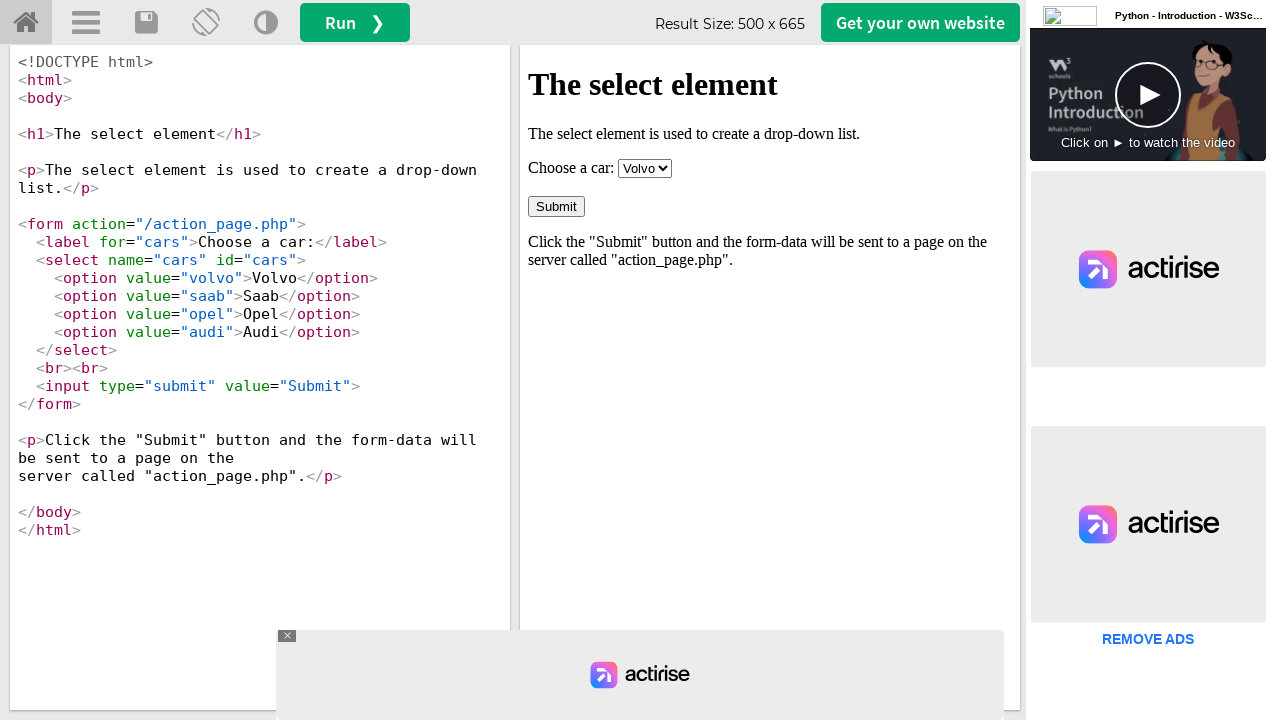

Located the iframeResult frame
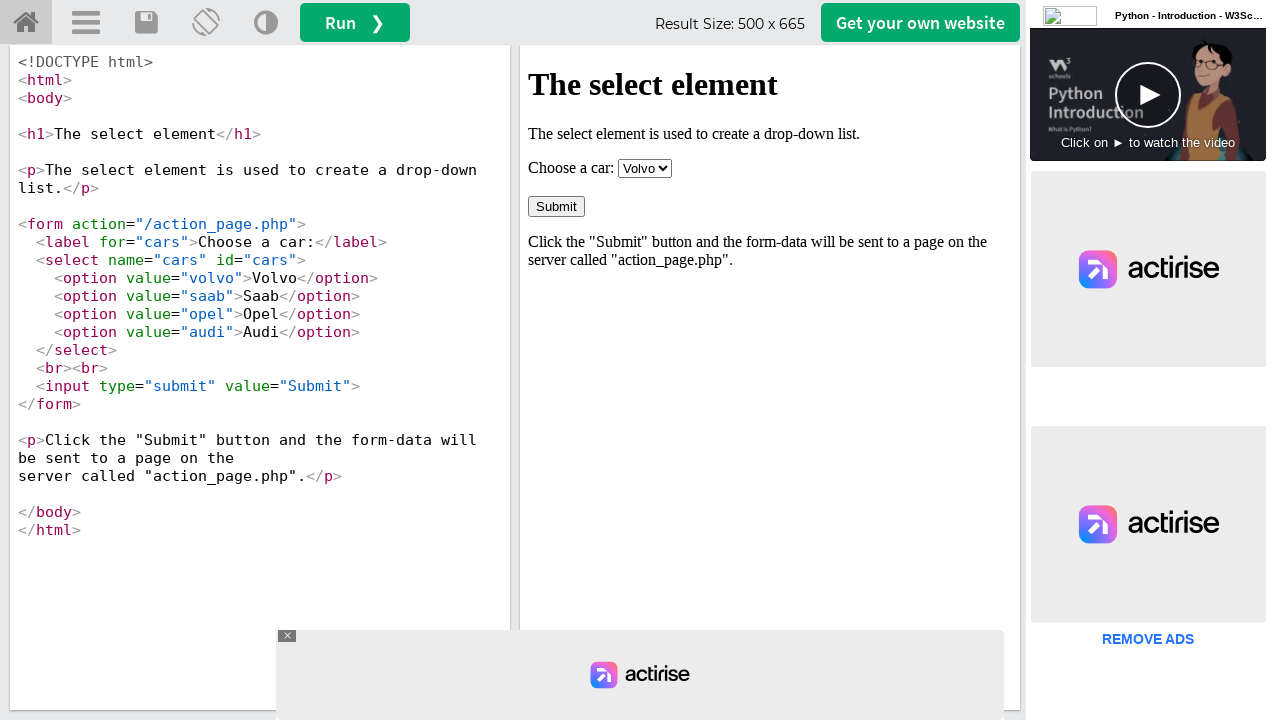

Located the select dropdown element within the iframe
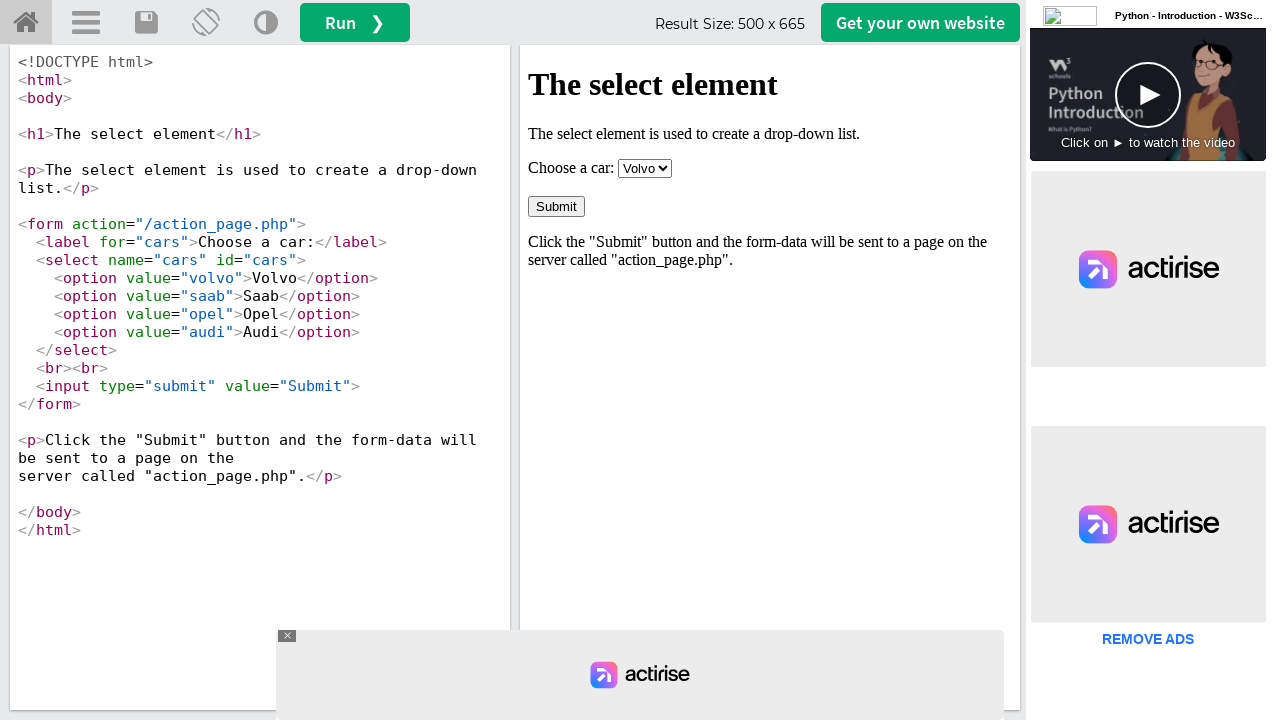

Dropdown element is now visible
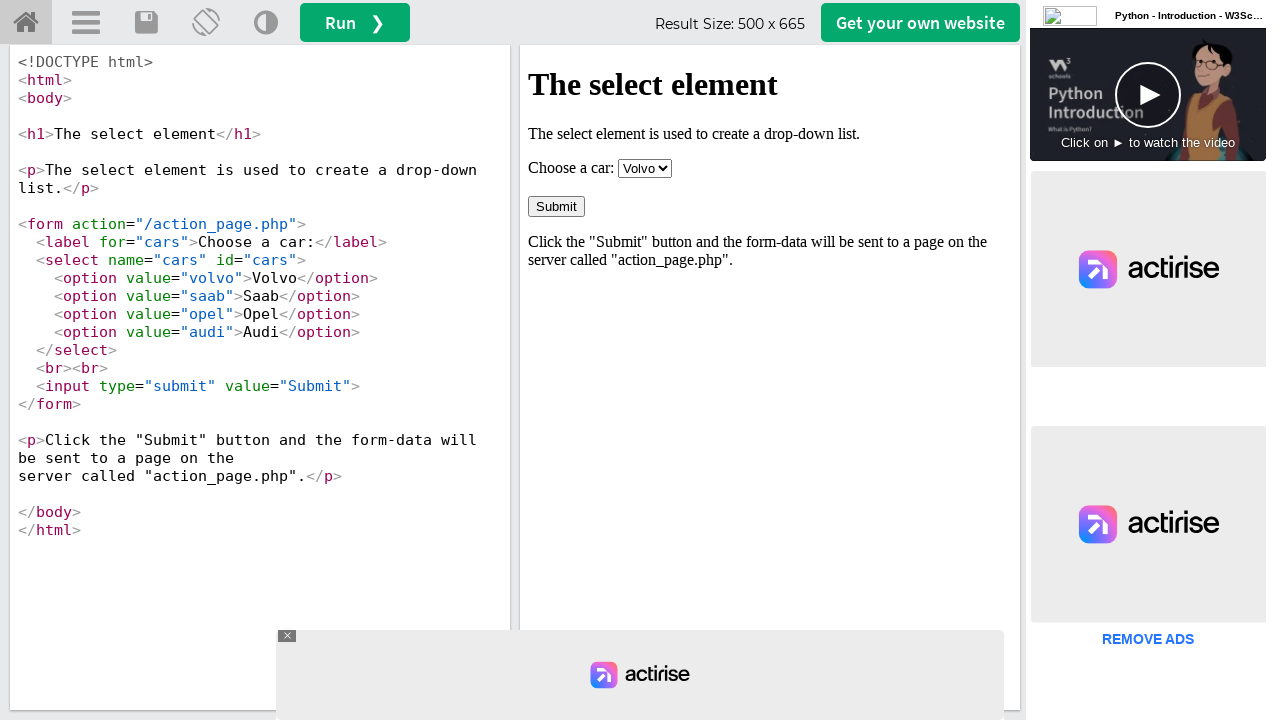

Selected 'Volvo' from dropdown by visible text on iframe#iframeResult >> internal:control=enter-frame >> select
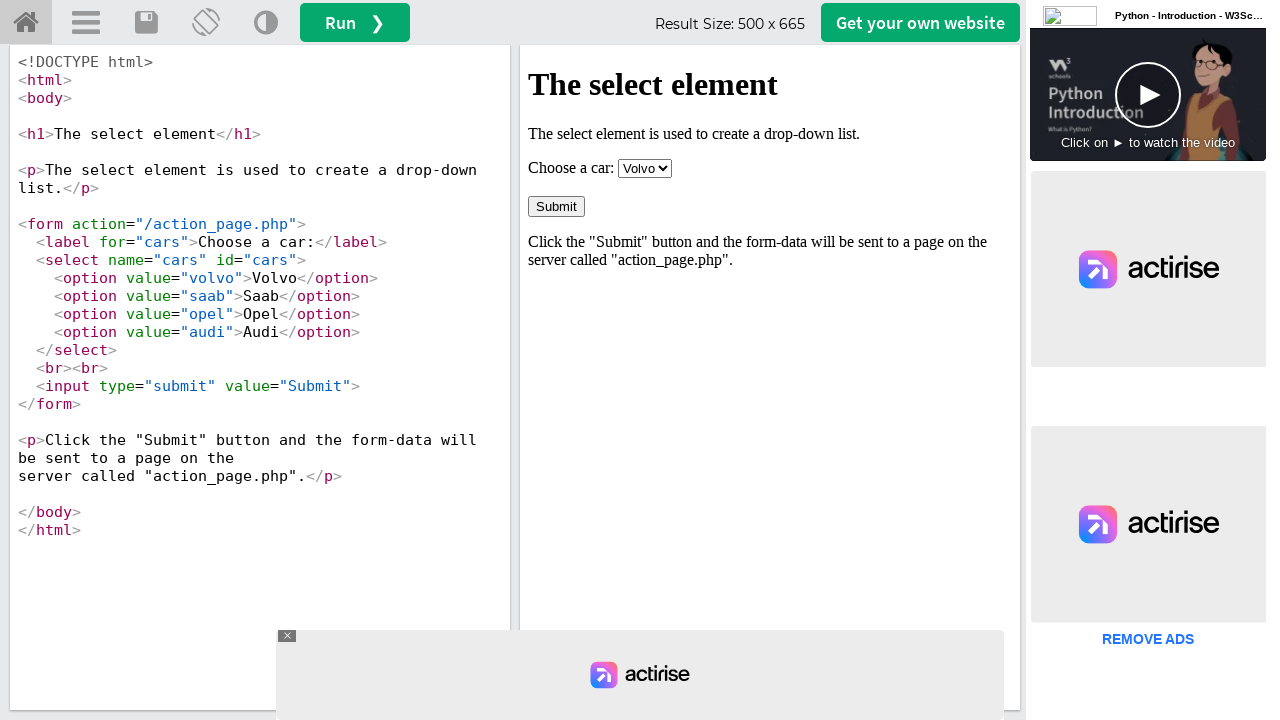

Verified that 'volvo' is the current dropdown value
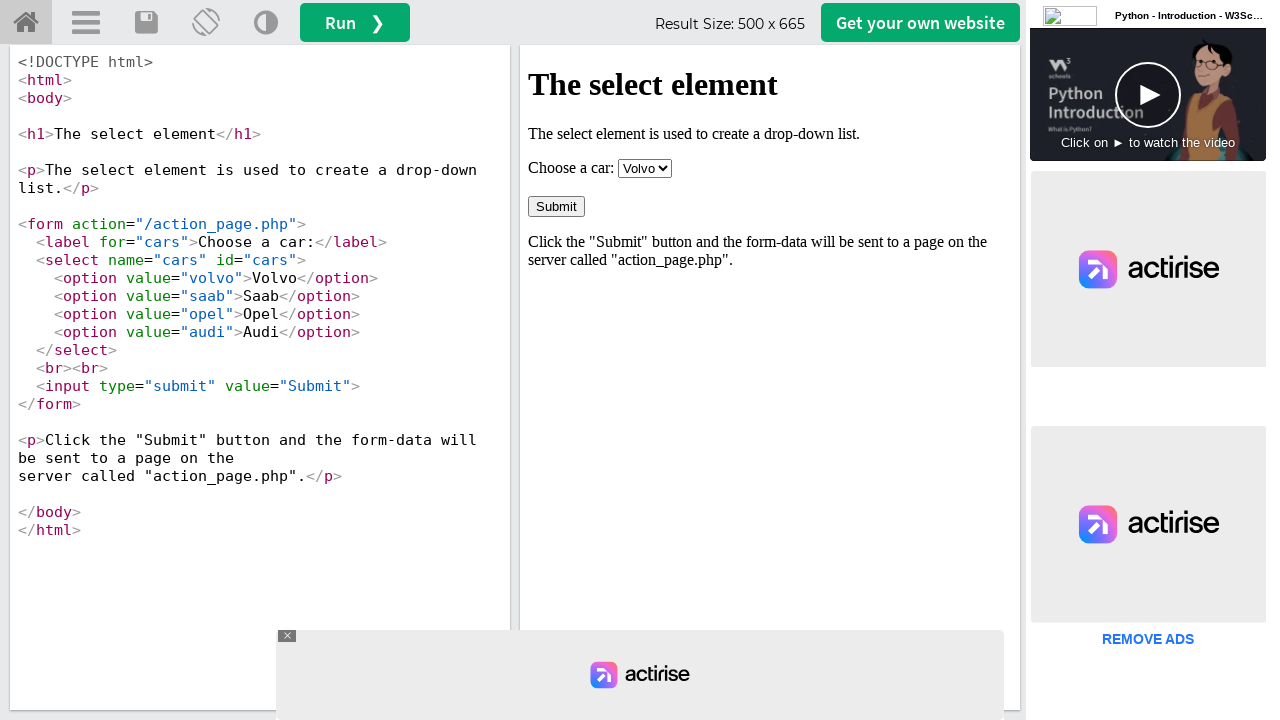

Selected 'opel' from dropdown by value attribute on iframe#iframeResult >> internal:control=enter-frame >> select
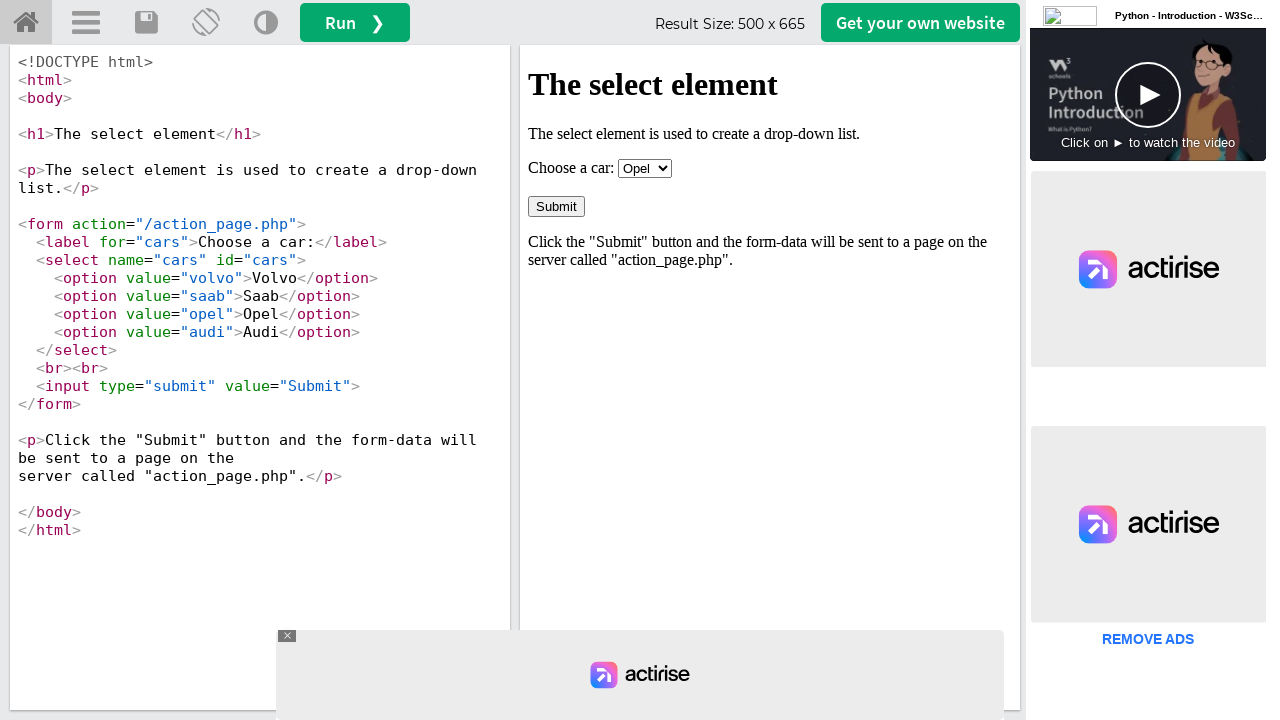

Verified that 'opel' is the current dropdown value
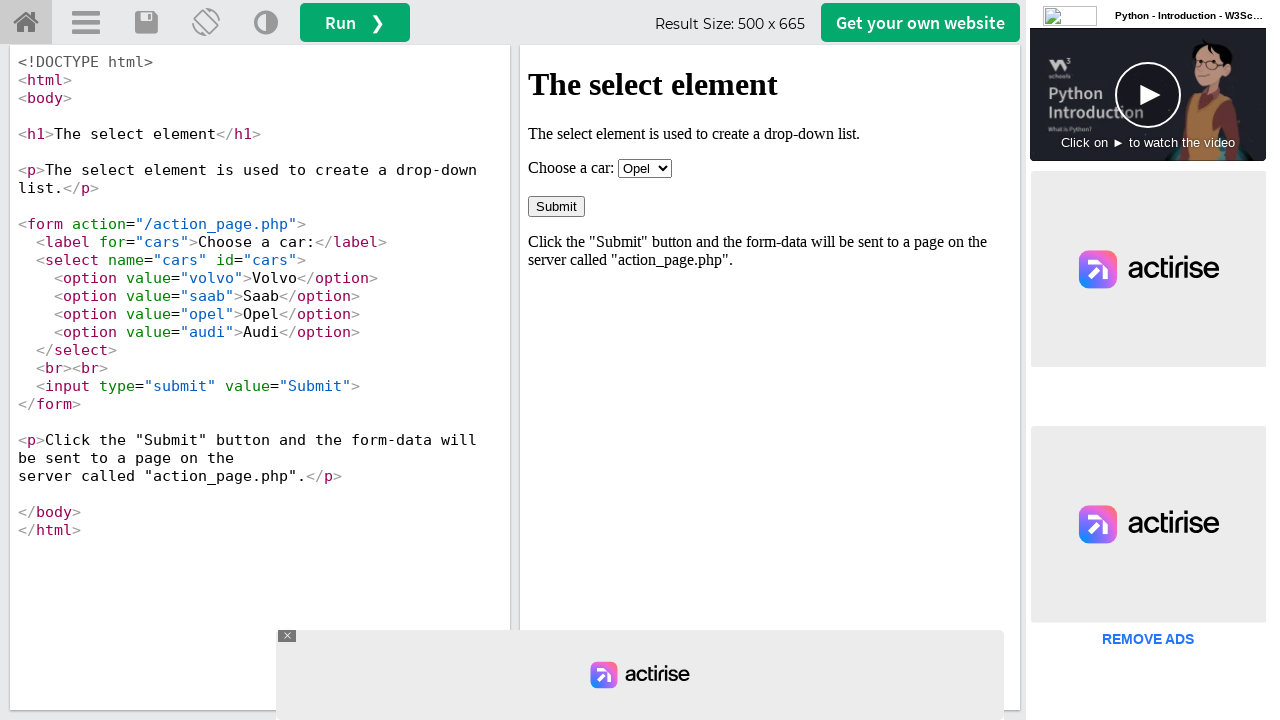

Selected option at index 2 from dropdown on iframe#iframeResult >> internal:control=enter-frame >> select
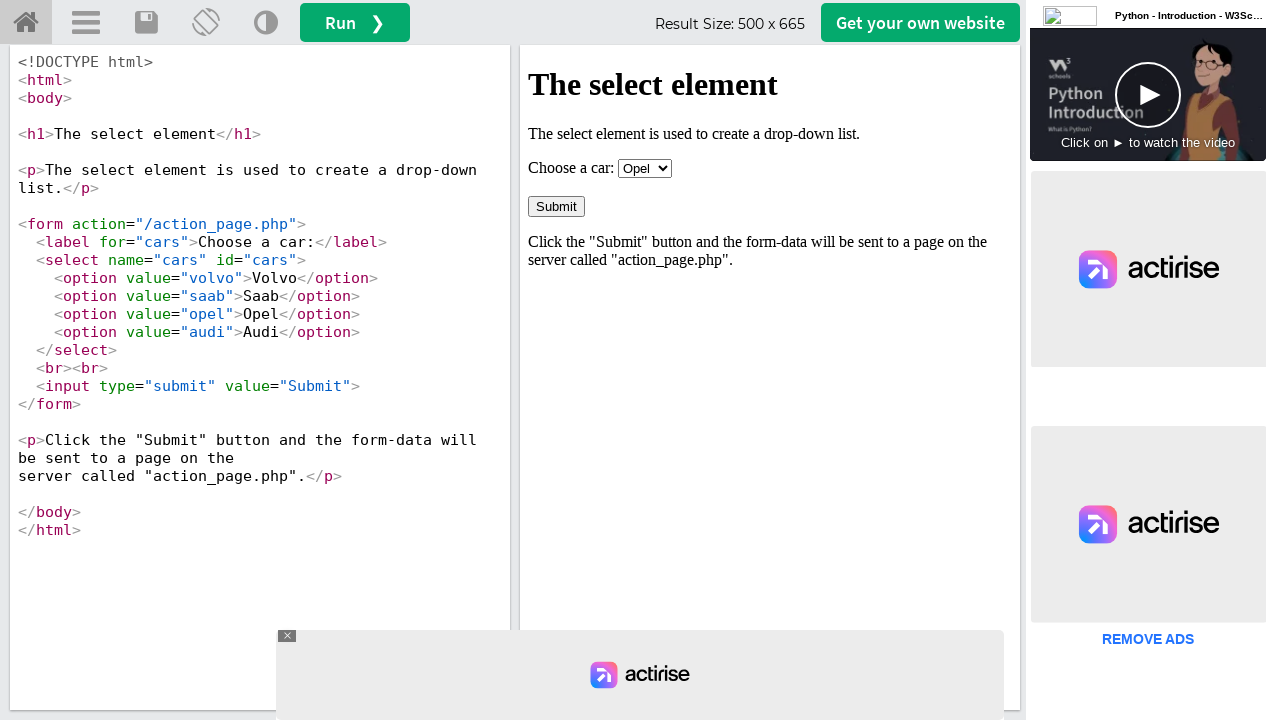

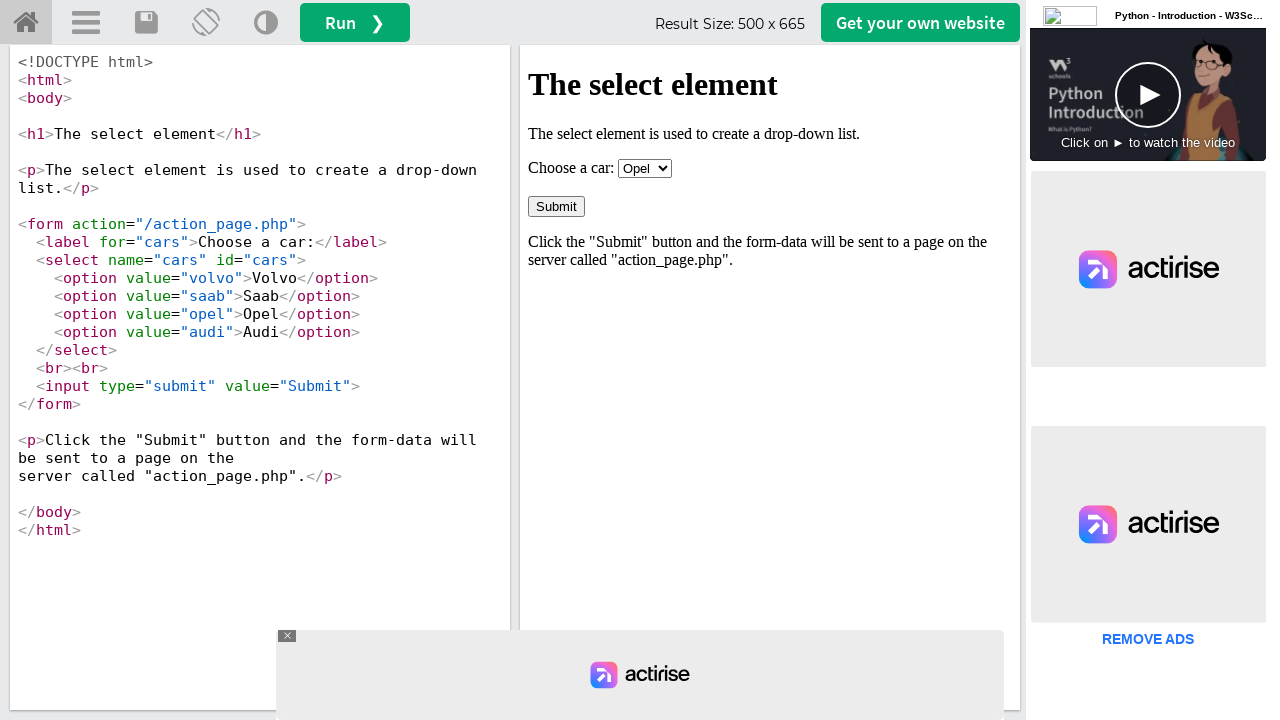